Tests the DemoQA dynamic properties page by clicking buttons that become enabled after a delay and change color dynamically.

Starting URL: https://demoqa.com

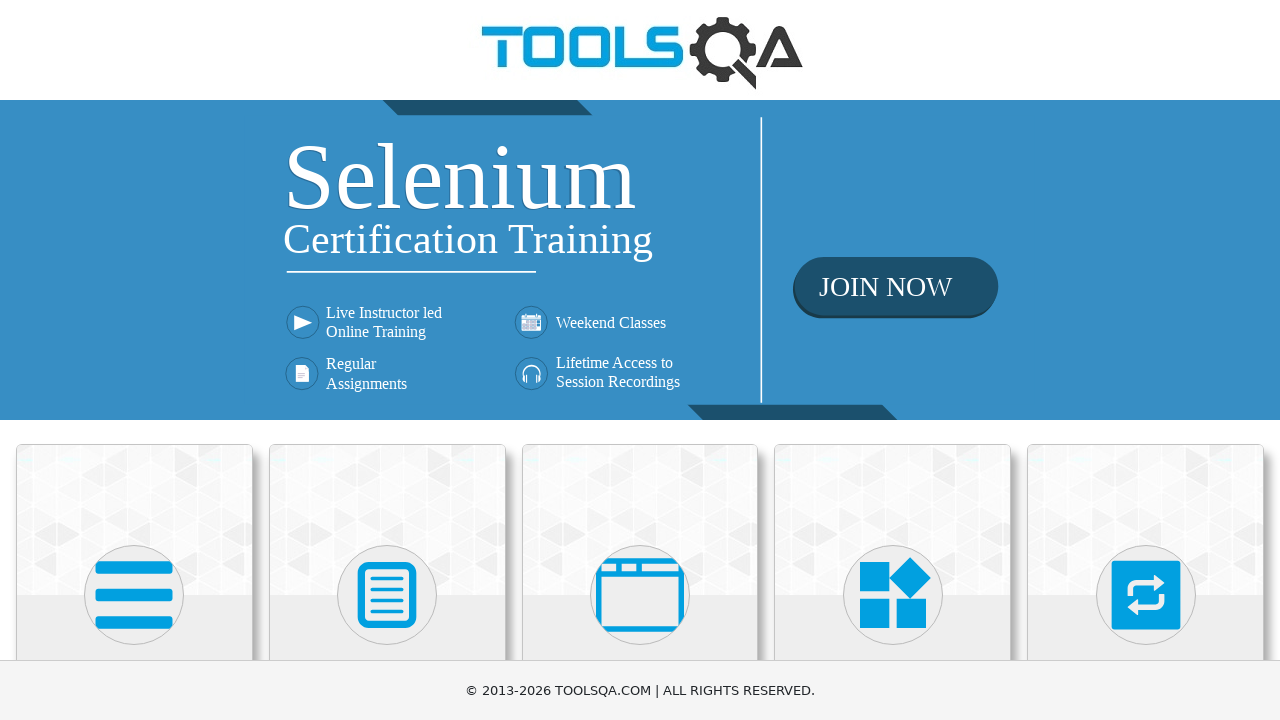

Clicked on Elements card at (134, 595) on (//div[@class='avatar mx-auto white'])[1]
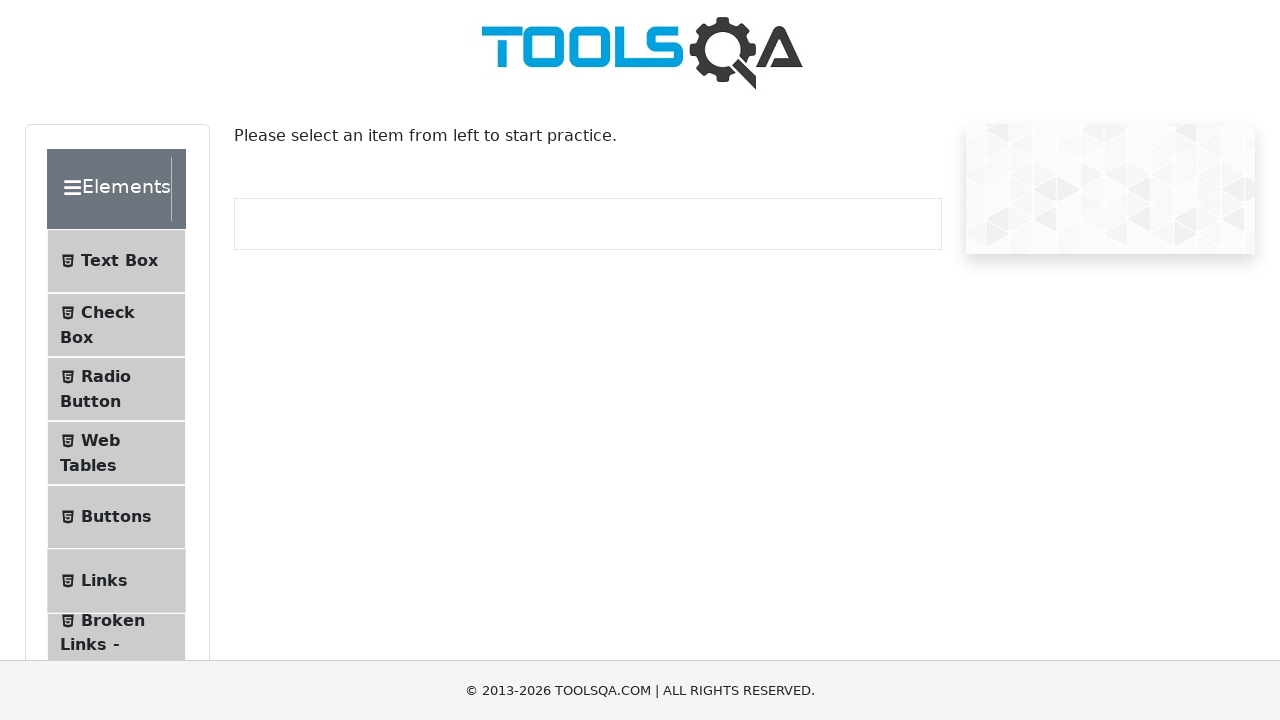

Clicked on Dynamic Properties sub-menu at (116, 360) on #item-8
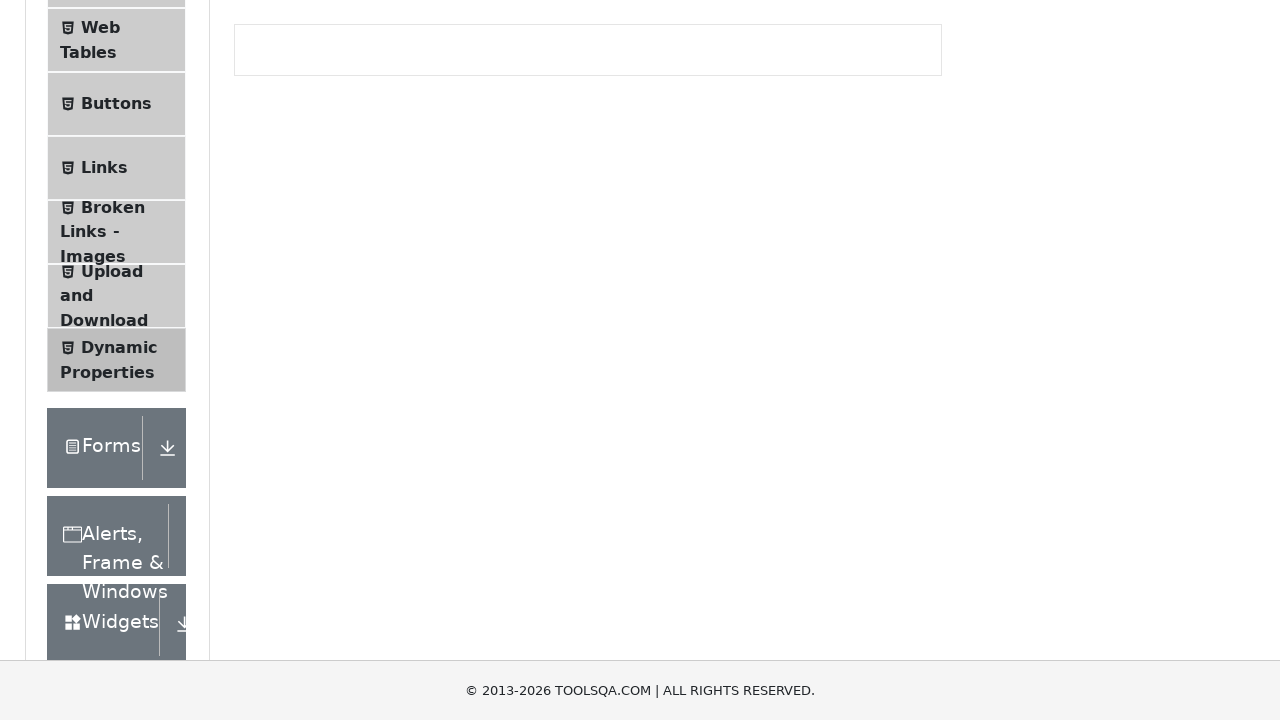

Waited for enable after button to become enabled after 5 seconds
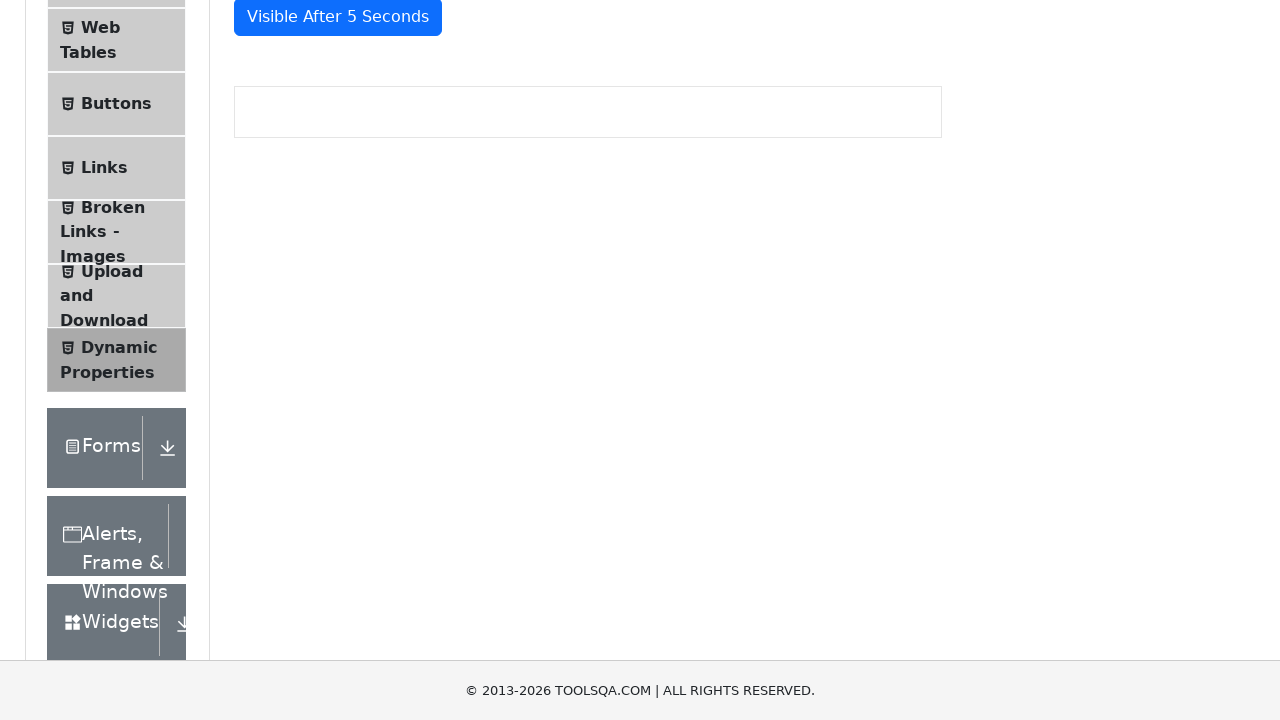

Clicked the enable after button at (333, 306) on #enableAfter
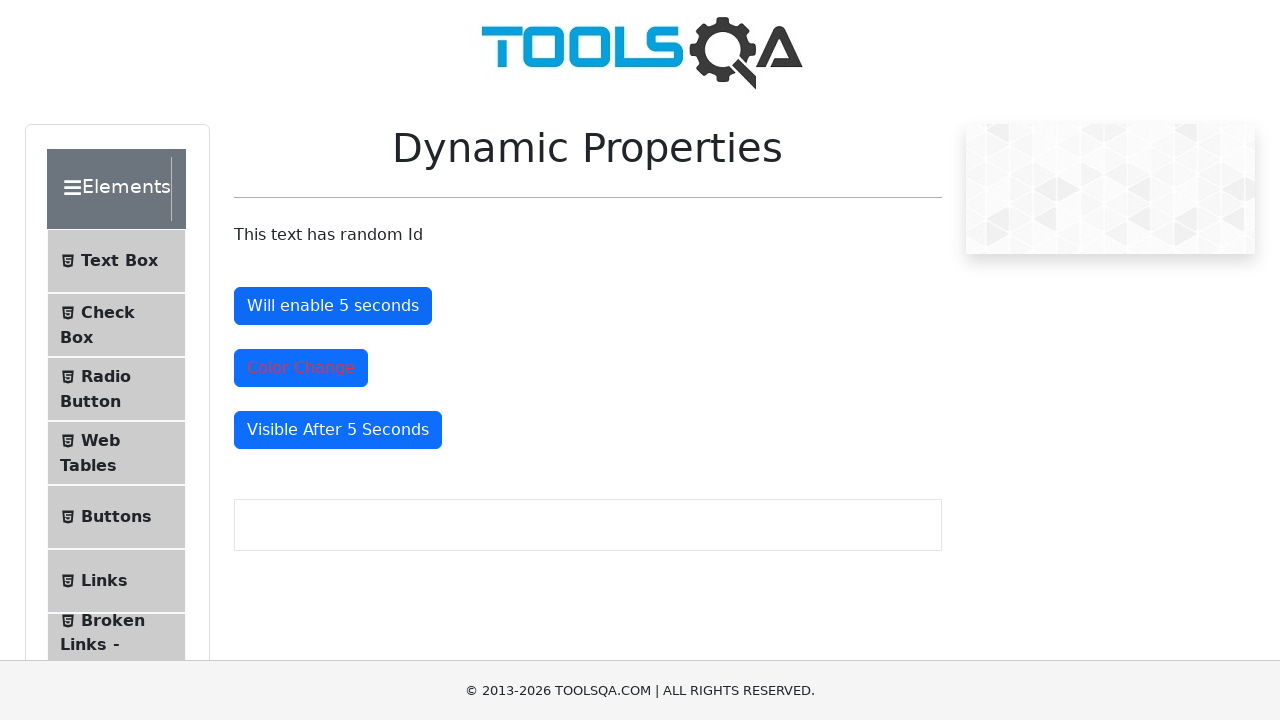

Clicked the color change button at (301, 368) on #colorChange
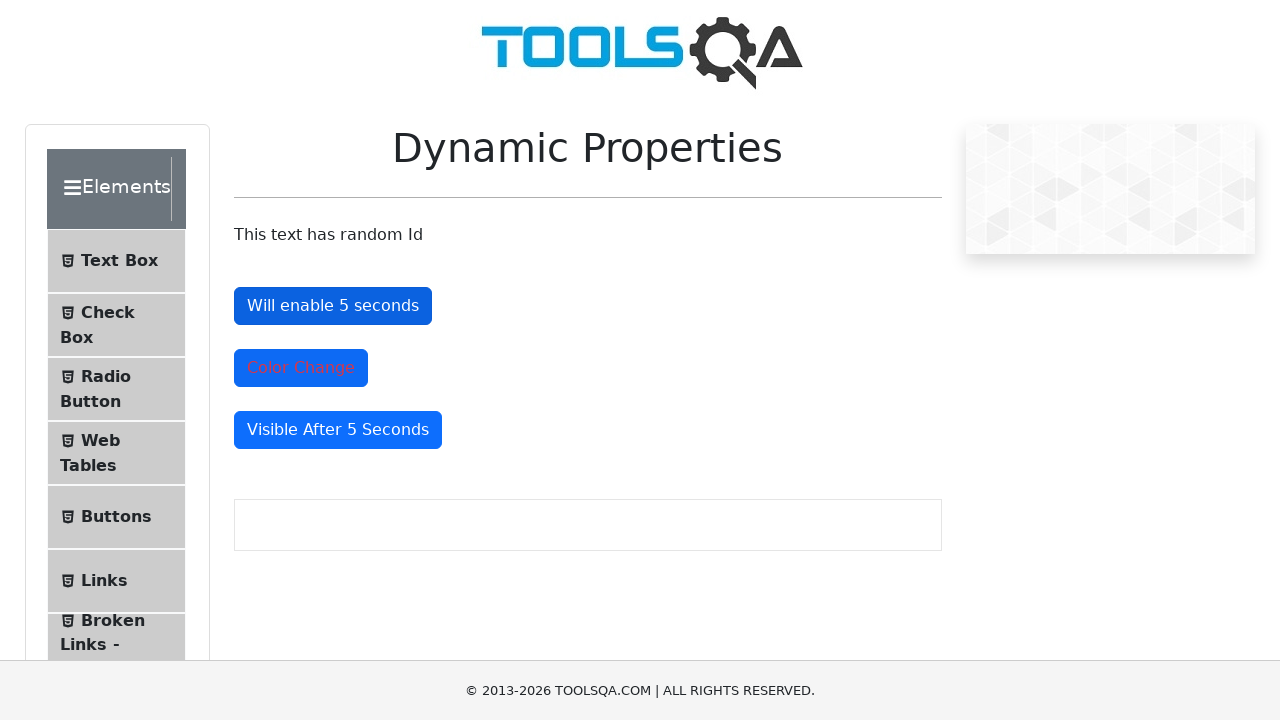

Waited for visible after button to appear
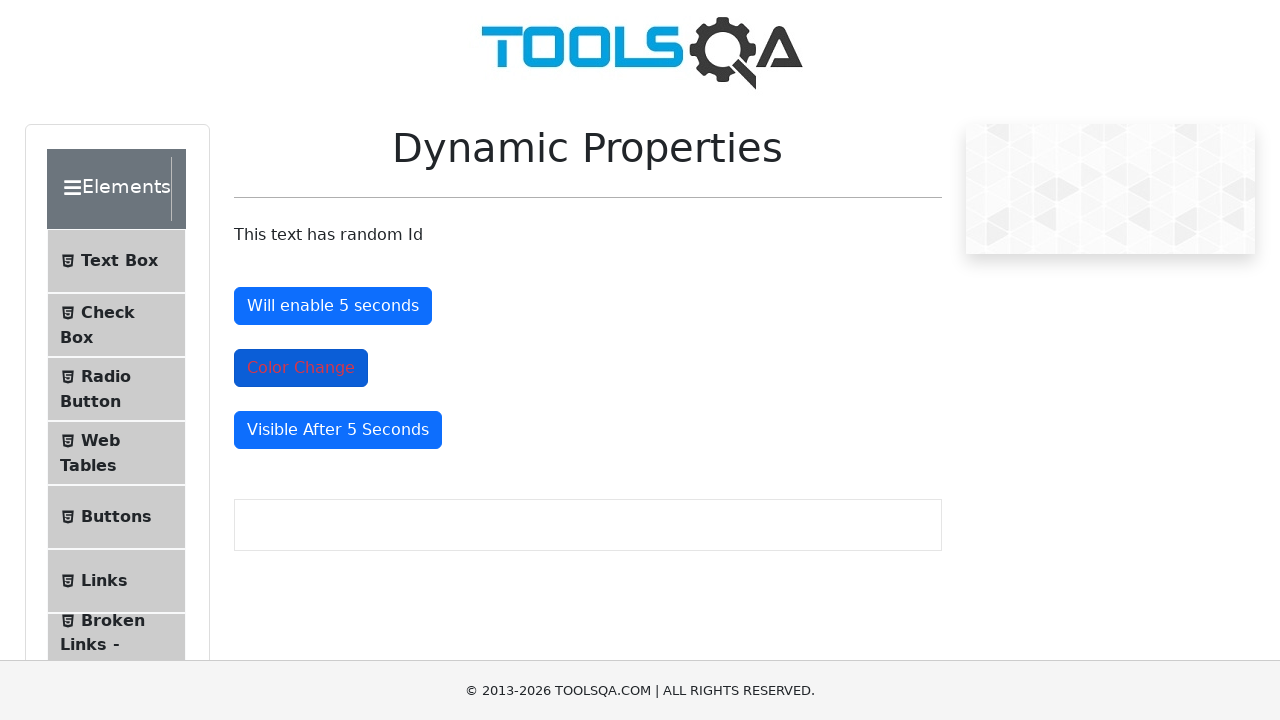

Clicked the visible after button at (338, 430) on #visibleAfter
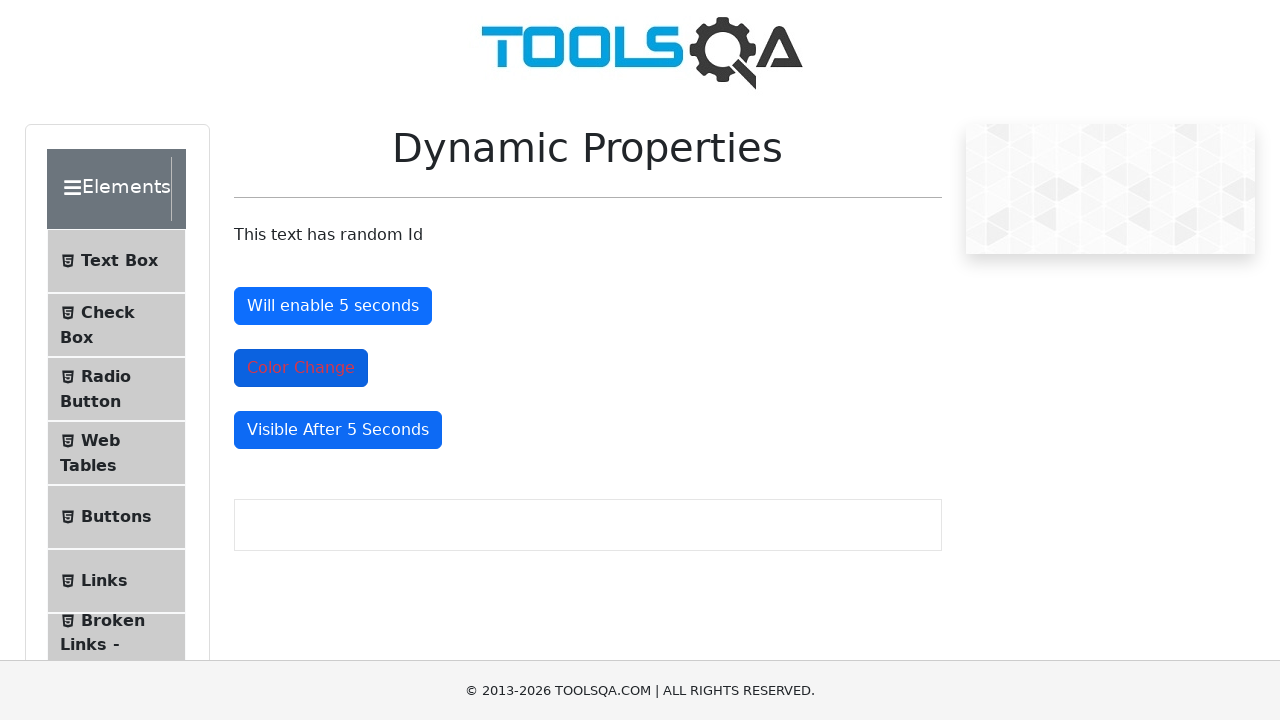

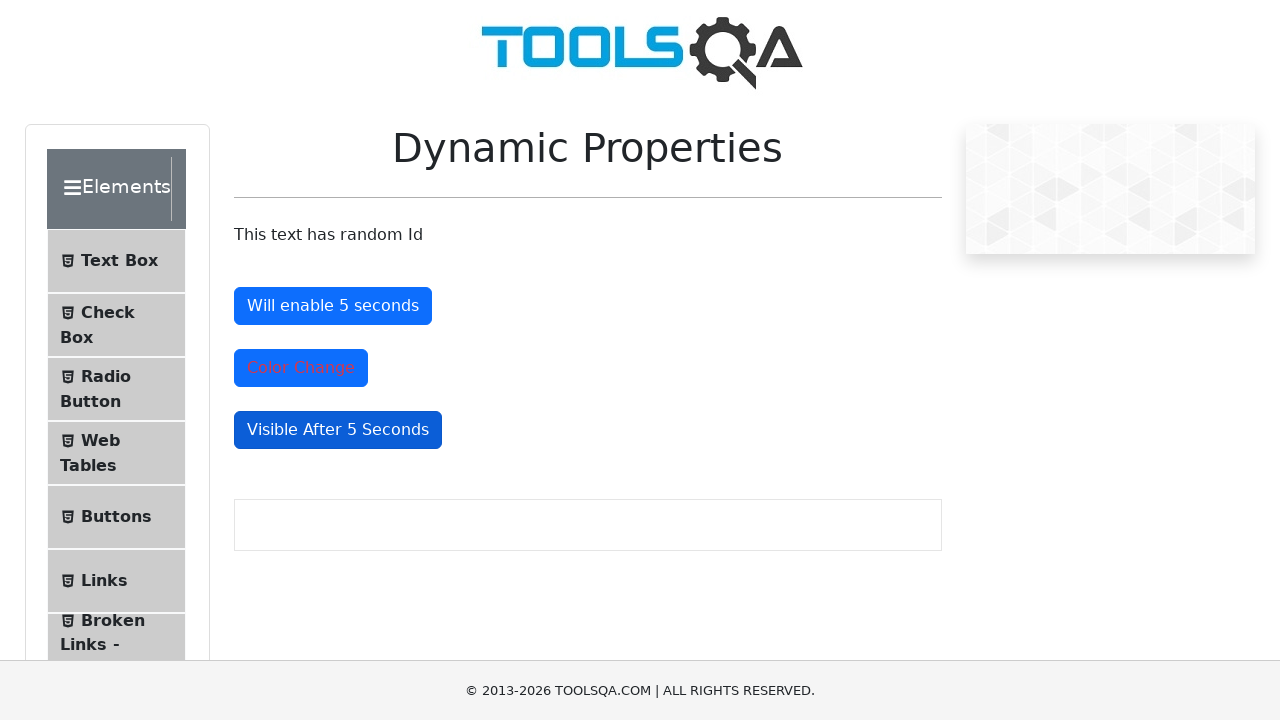